Tests radio button functionality by locating a radio button form and clicking on the first radio button option.

Starting URL: https://qa-automation-practice.netlify.app/radiobuttons.html

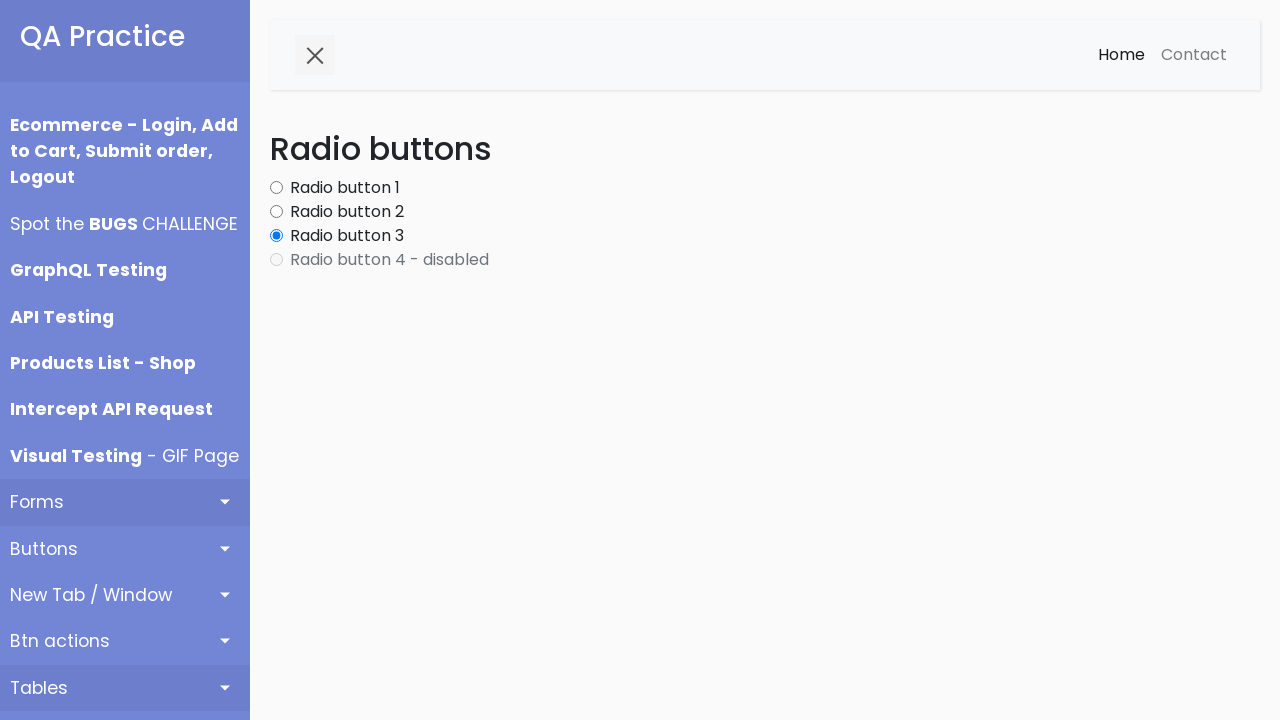

Located radio button form wrapper
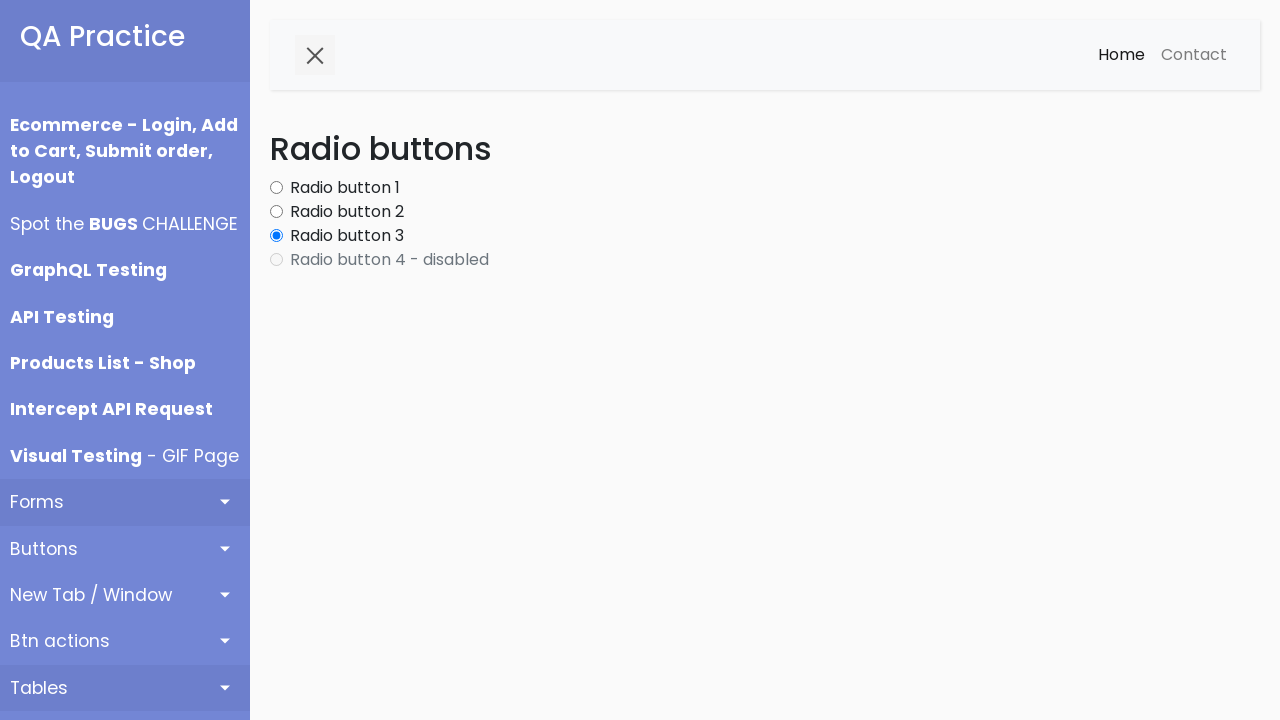

Clicked the first radio button option at (276, 188) on .wrapper >> internal:has-text="Radio buttons"i >> #radio-button1
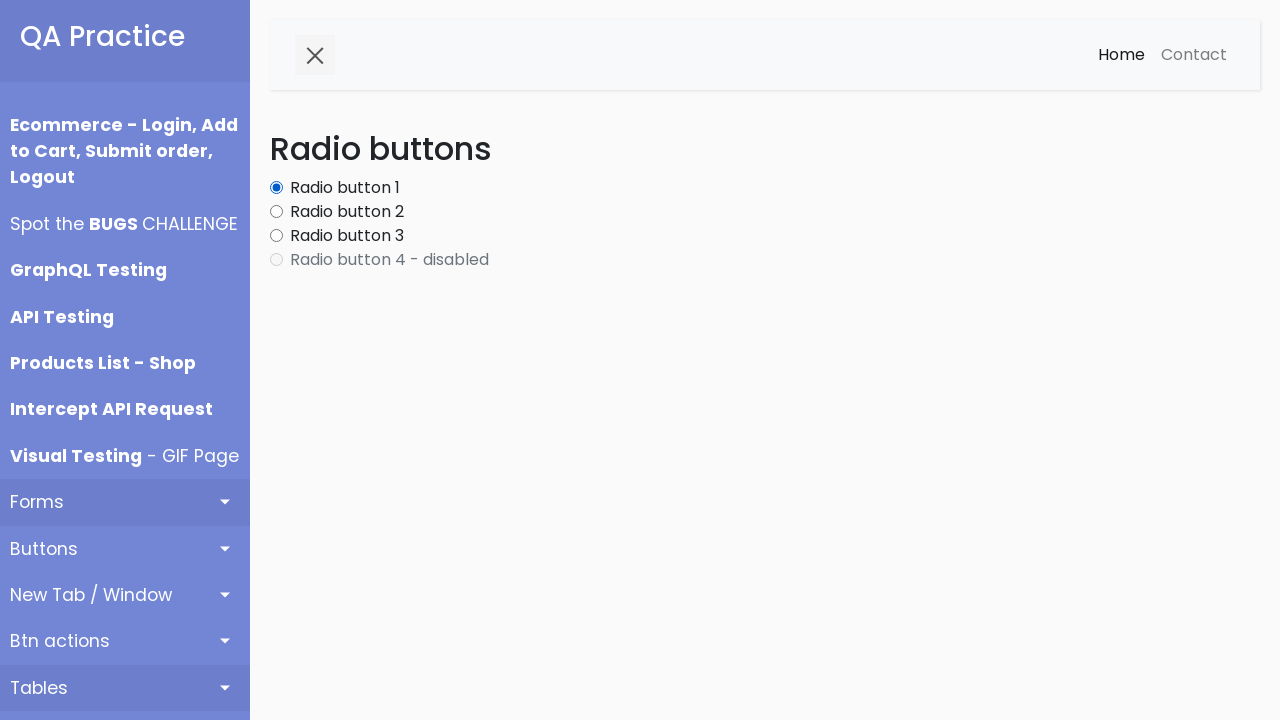

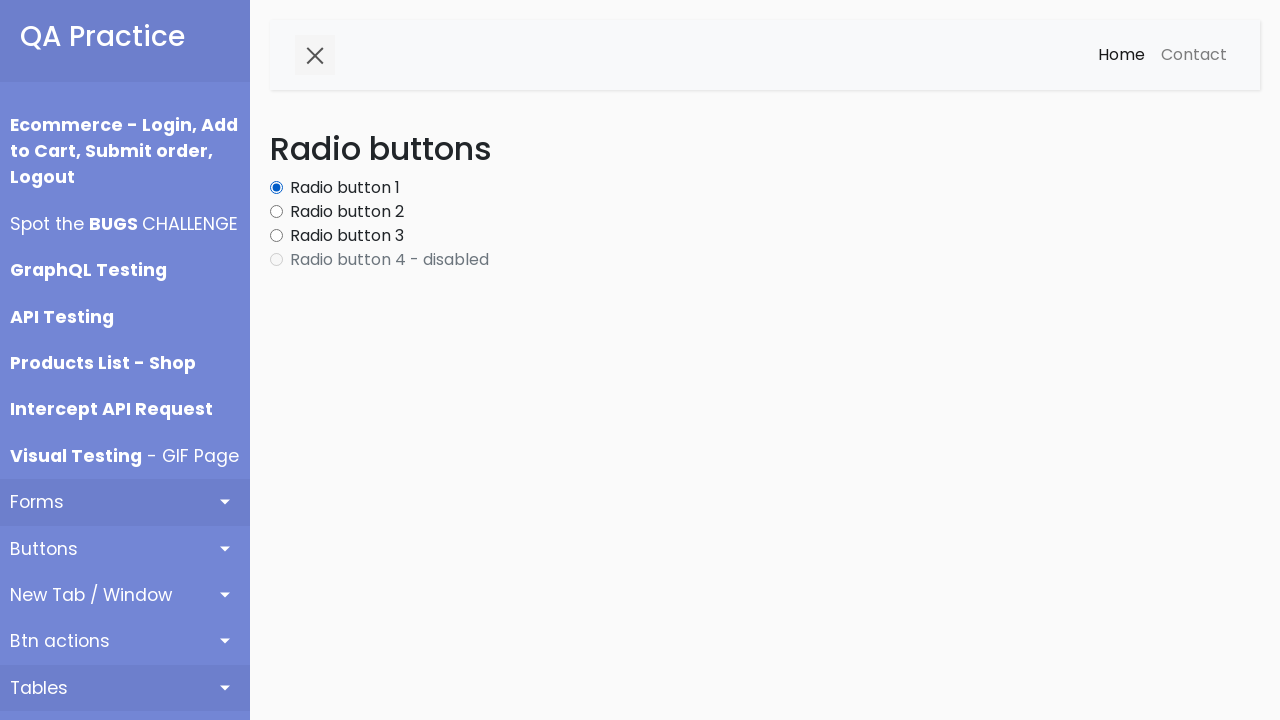